Tests AJAX functionality by clicking a button that triggers an asynchronous request and waiting for a success message to appear

Starting URL: http://uitestingplayground.com/ajax

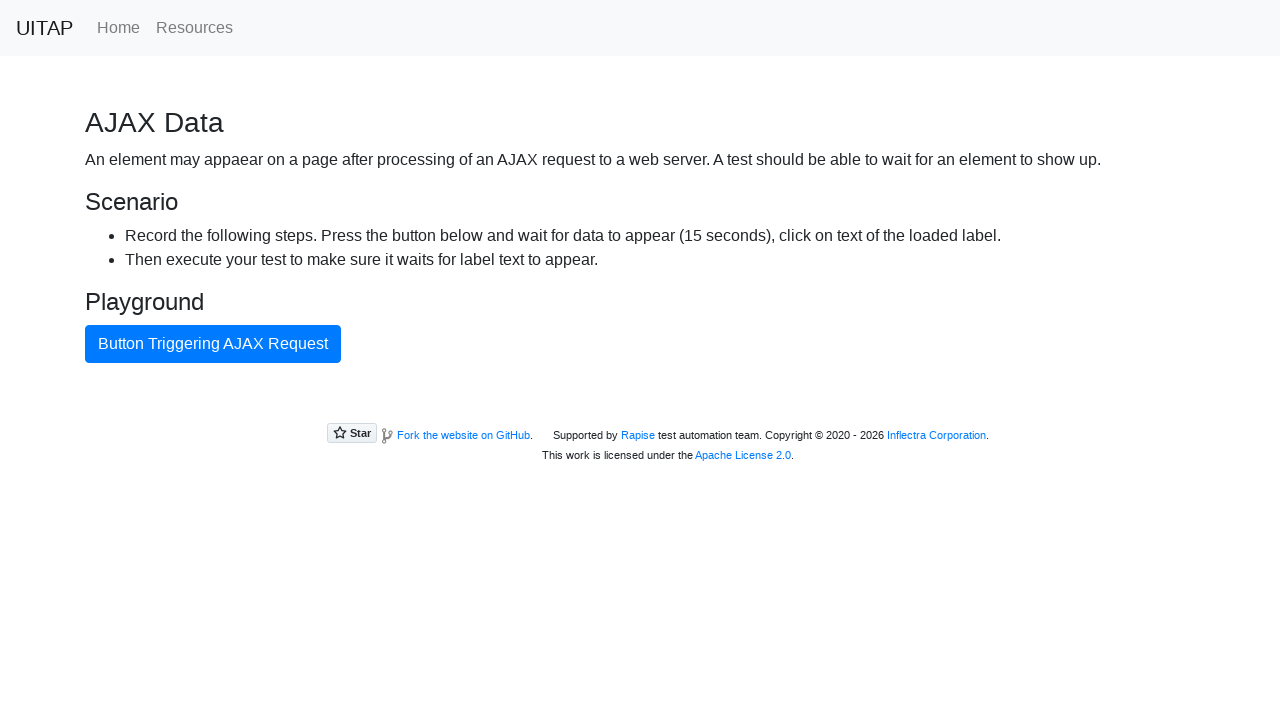

Clicked the blue AJAX button to trigger asynchronous request at (213, 344) on #ajaxButton
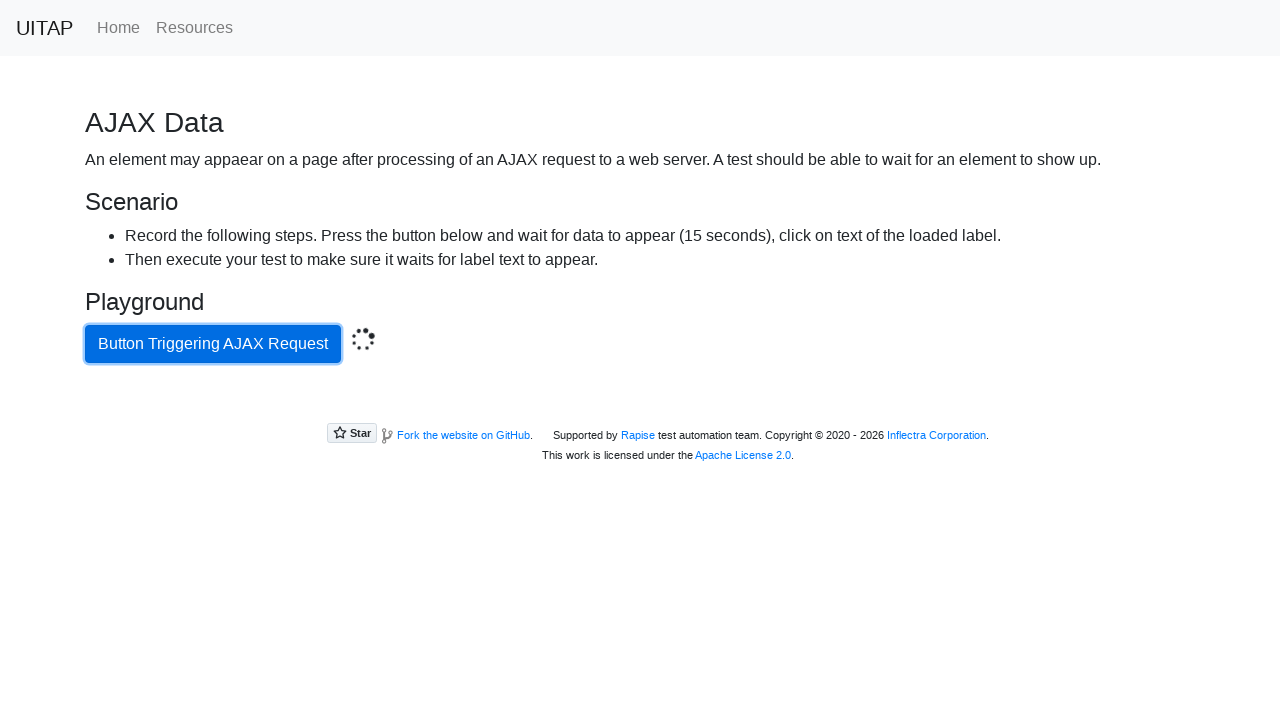

Waited for success message to appear after AJAX request completed
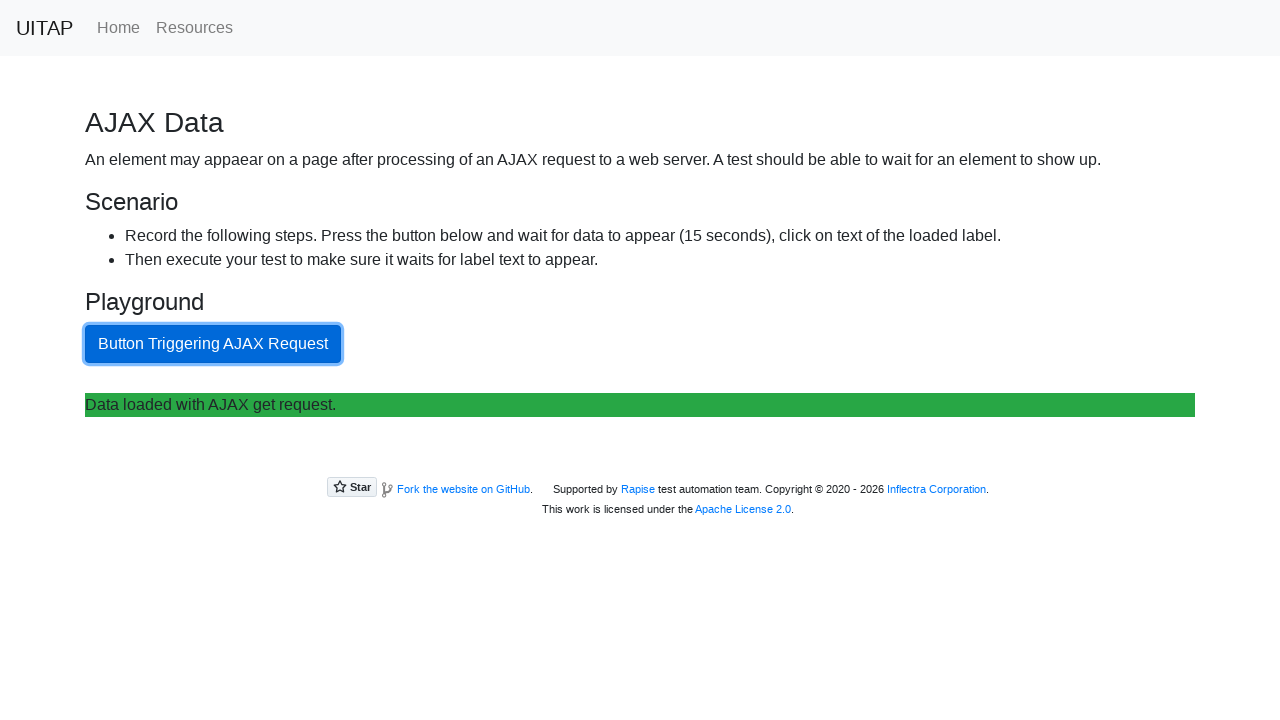

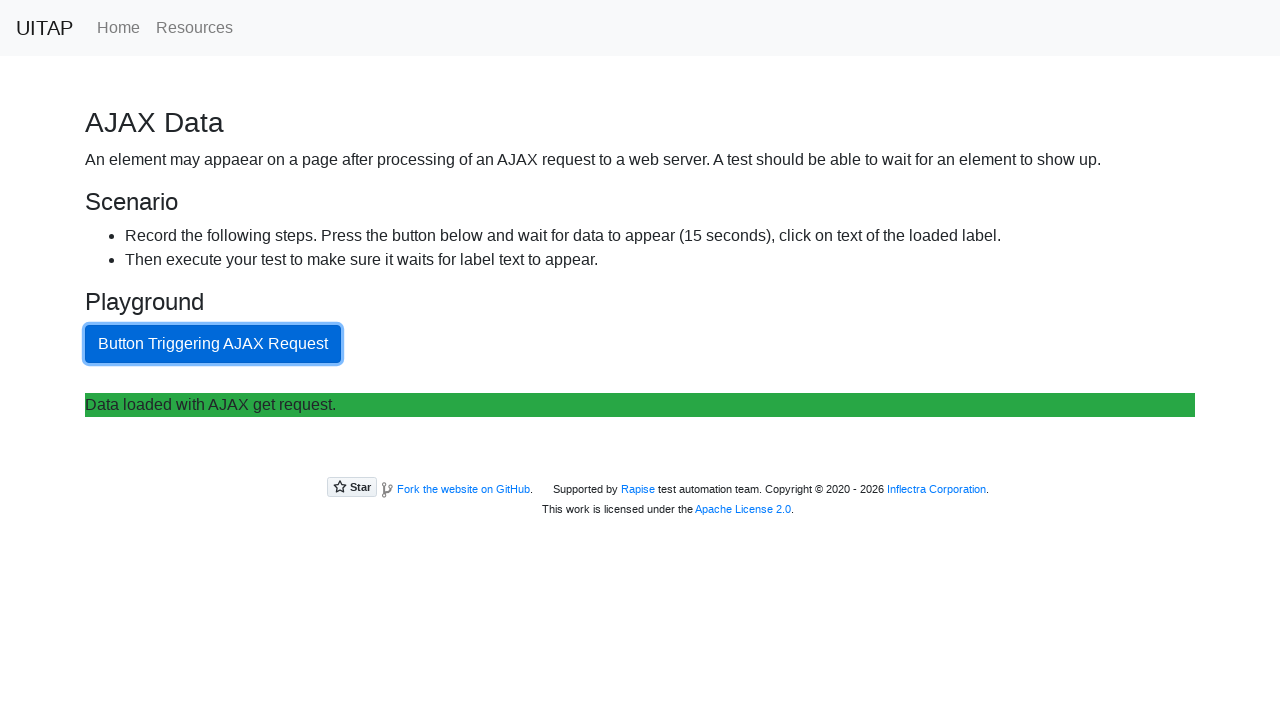